Tests drag and drop functionality with images by dragging an image to a target area and verifying the Dropped message

Starting URL: https://www.qa-practice.com/elements/dragndrop/images

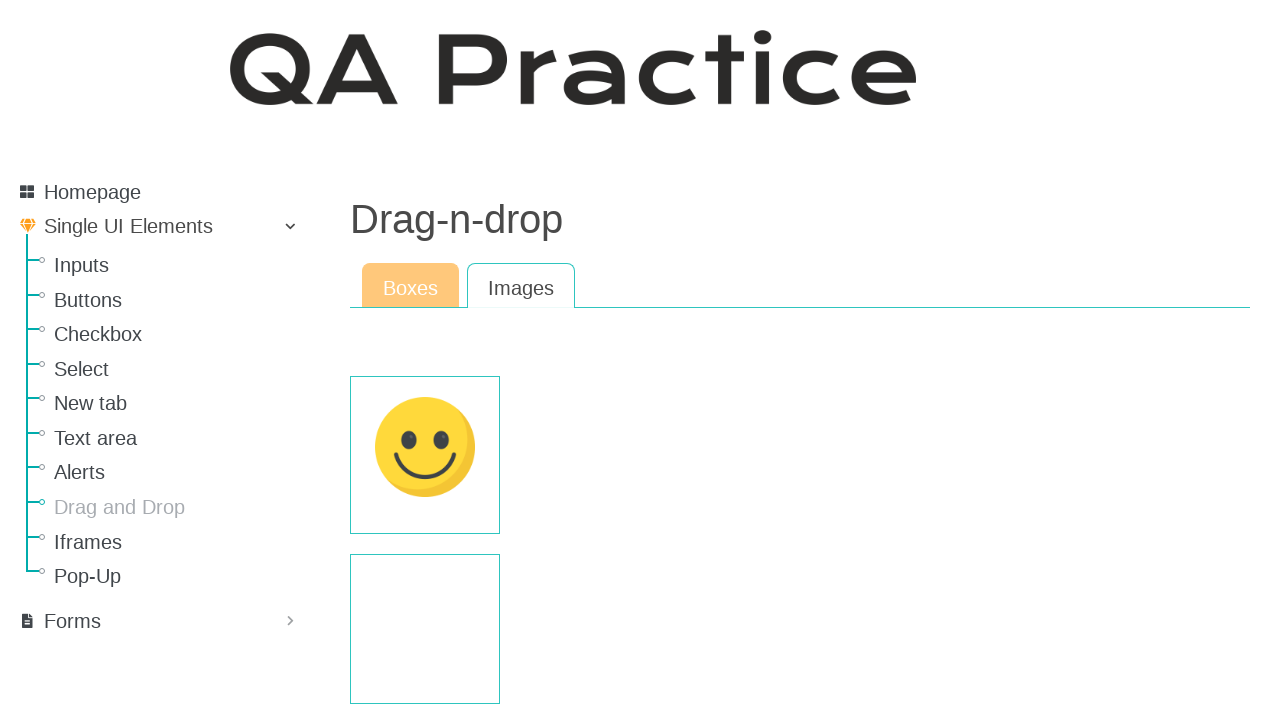

Dragged image to droppable target area at (425, 455)
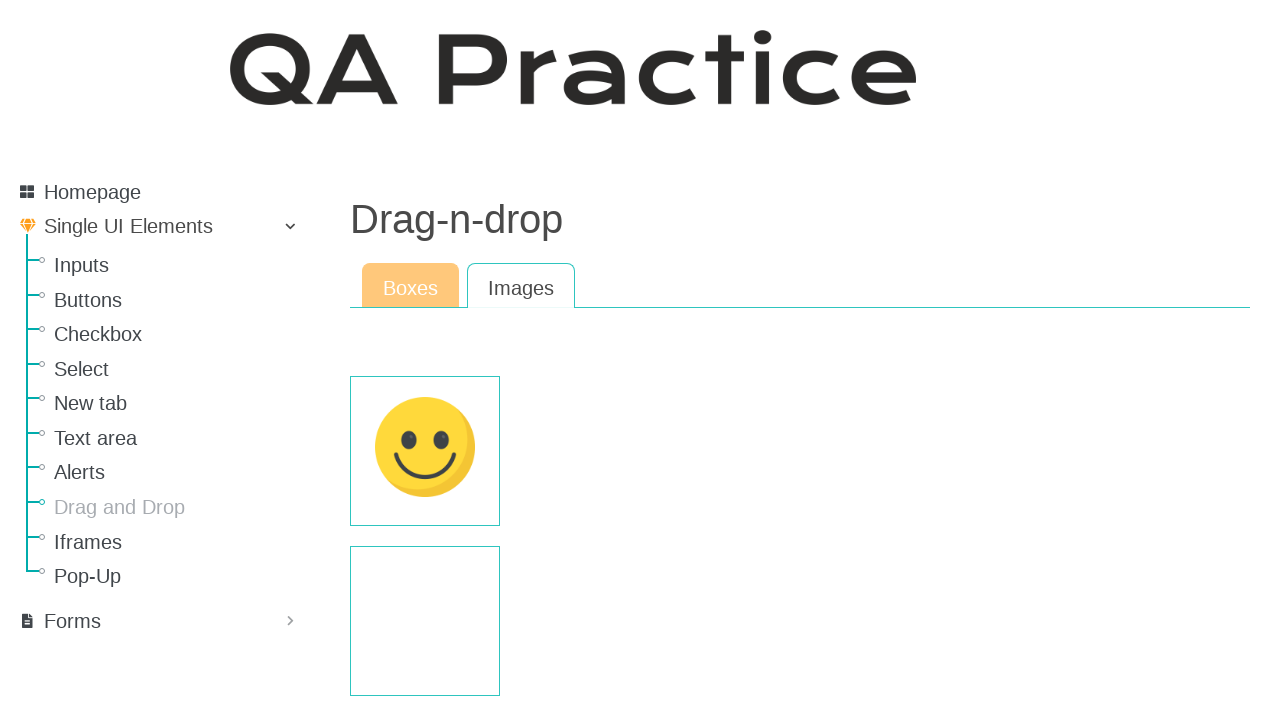

Verified dropped message - target area highlighted
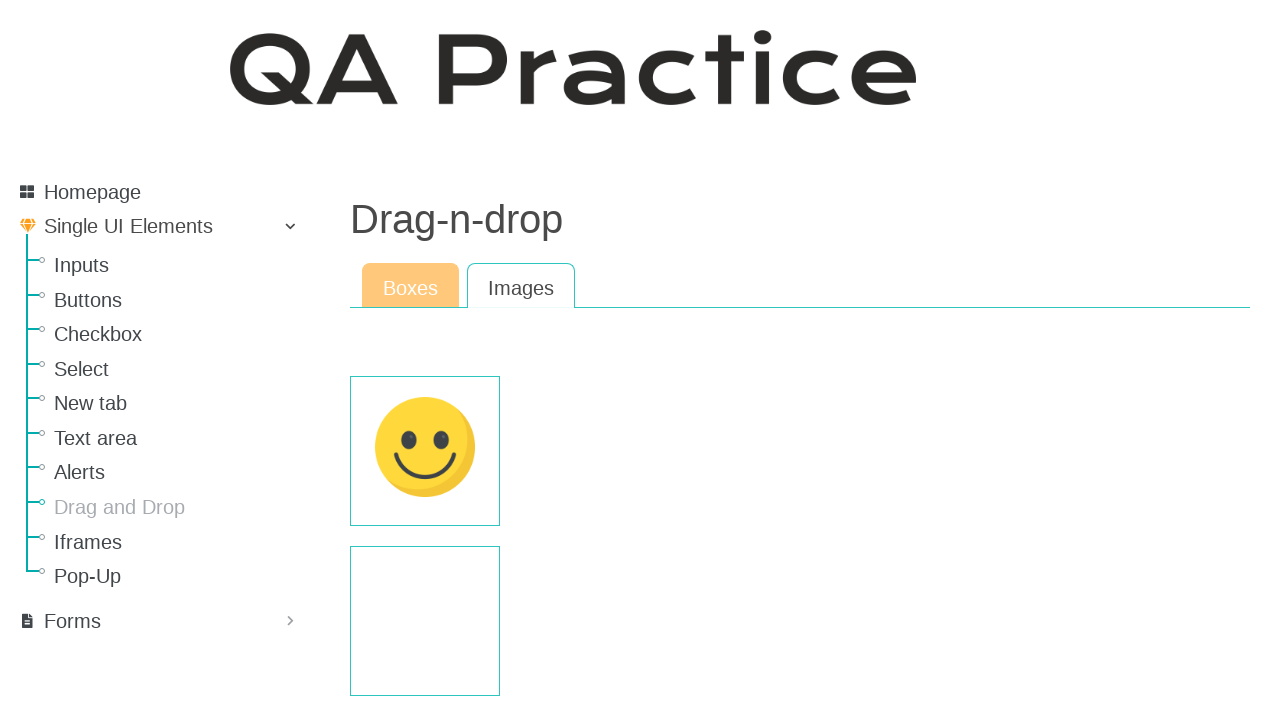

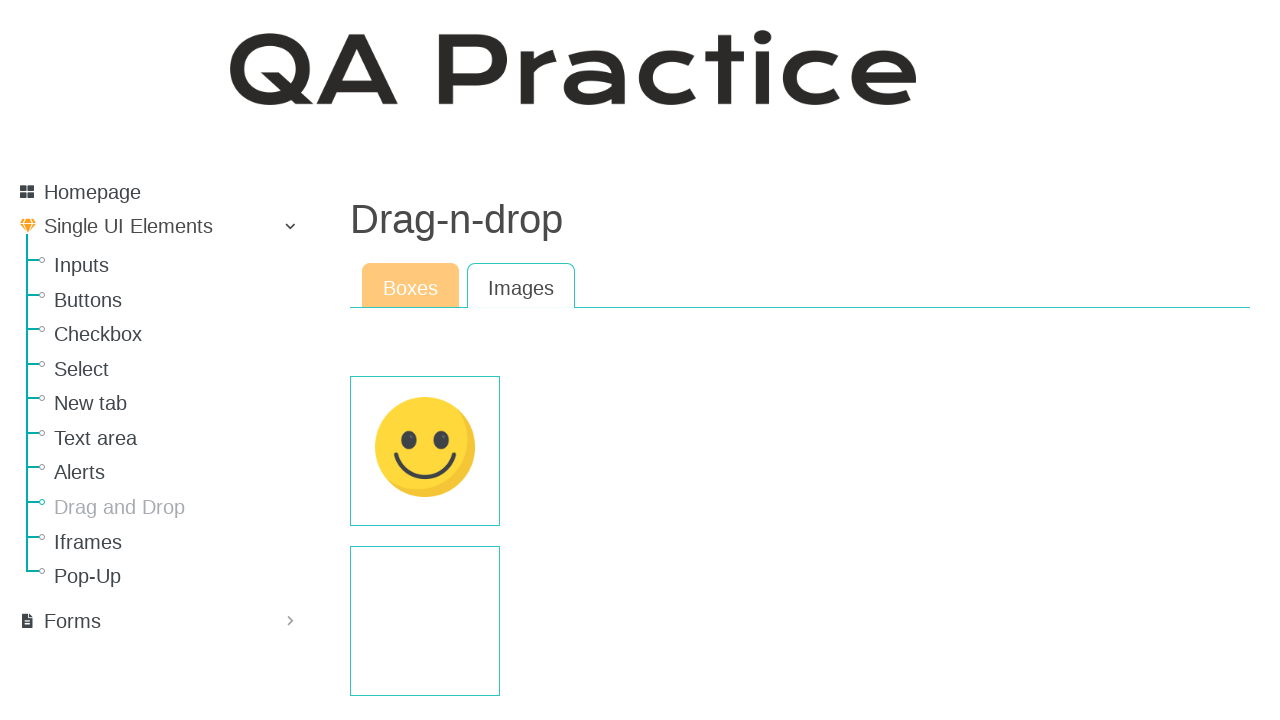